Navigates to the Guinness World Records homepage and verifies the page loads successfully.

Starting URL: https://www.guinnessworldrecords.com/

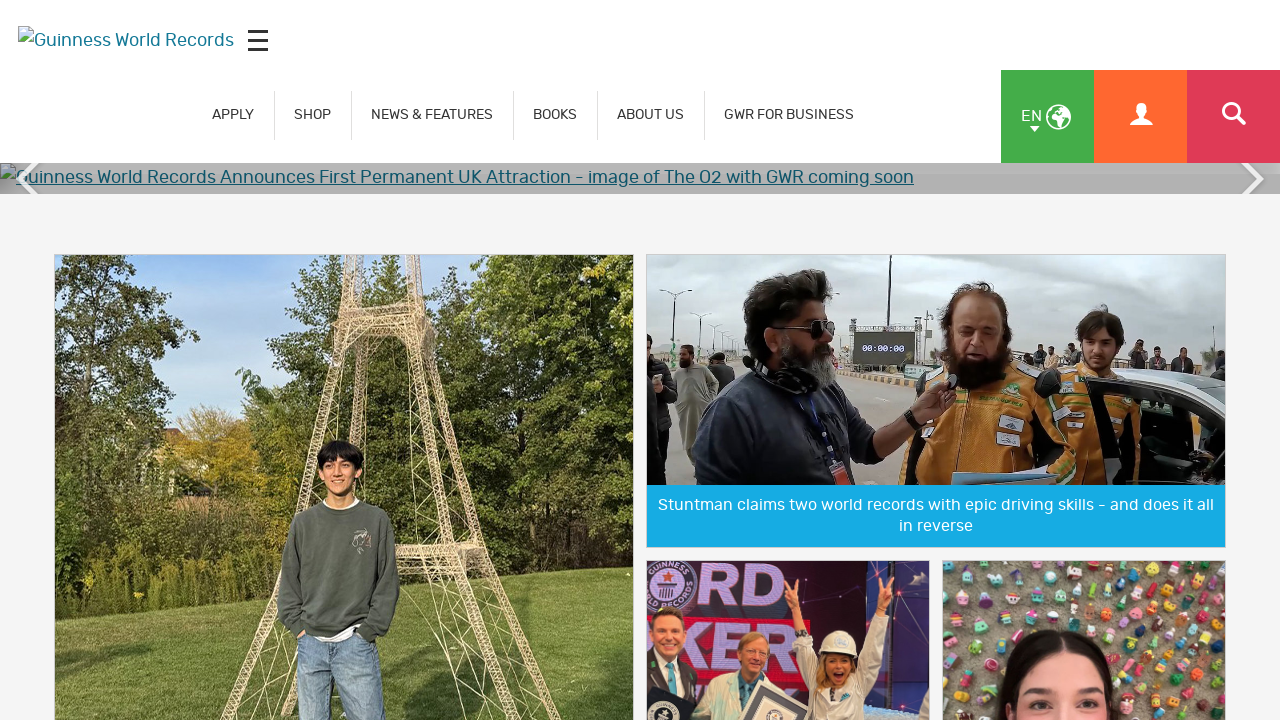

Waited for page DOM content to load on Guinness World Records homepage
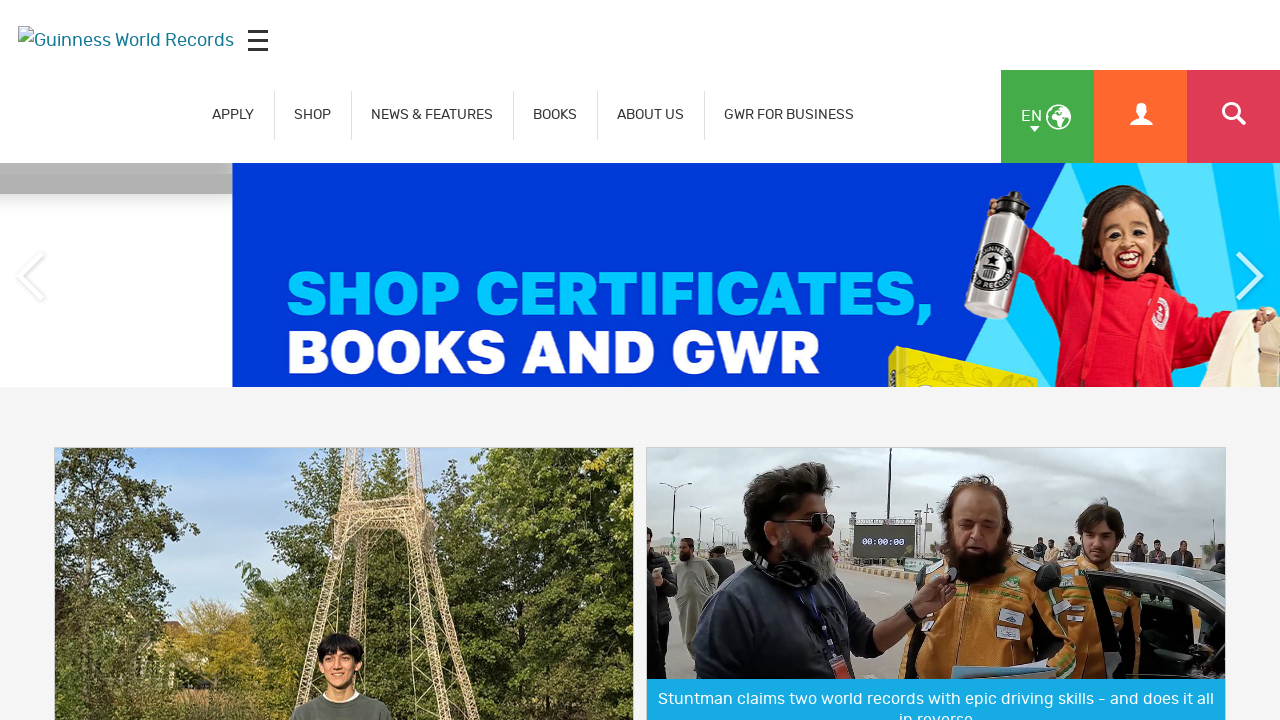

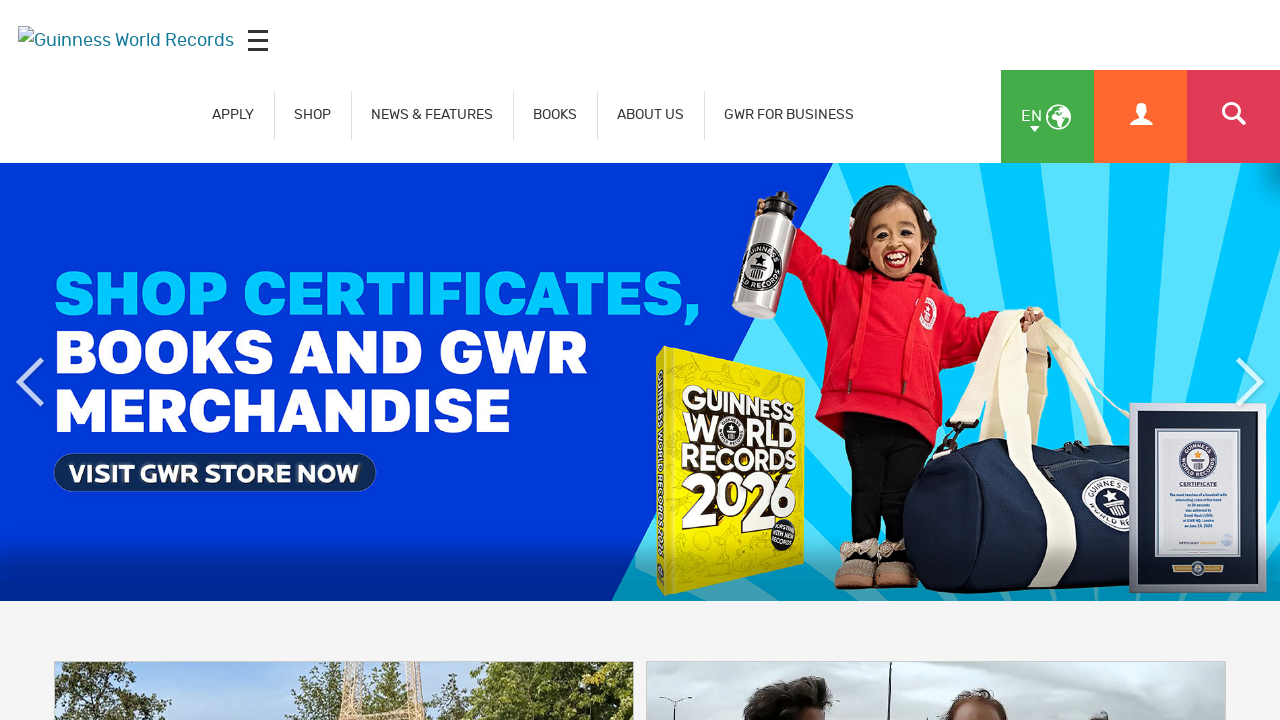